Navigates to a website, selects a random link from the page, and clicks on it to navigate to a new page

Starting URL: https://www.example.com

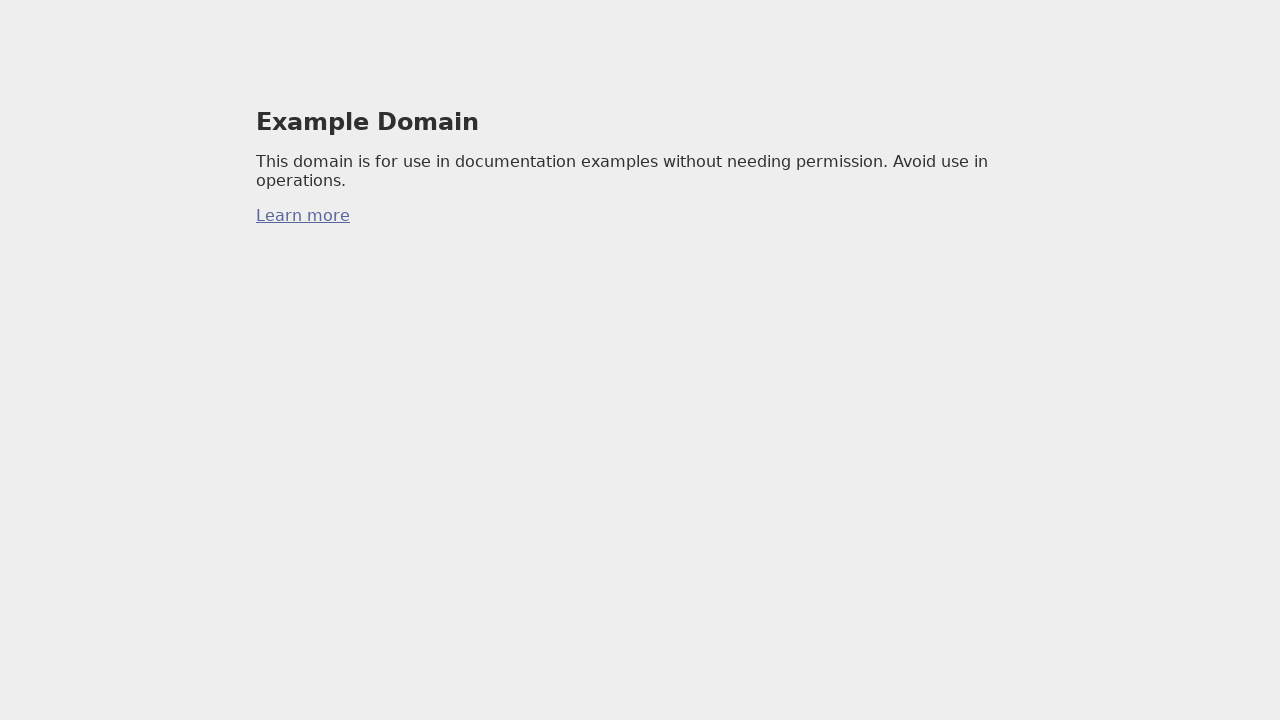

Navigated to https://www.example.com
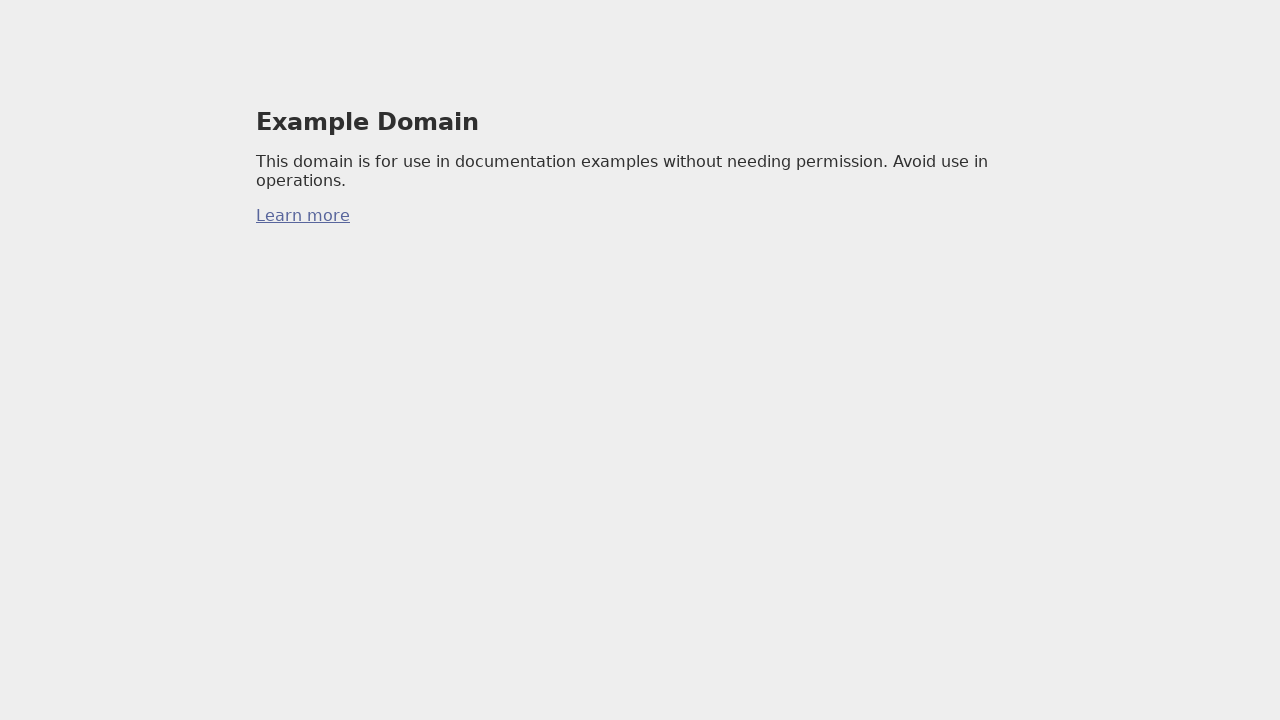

Found all links on the page
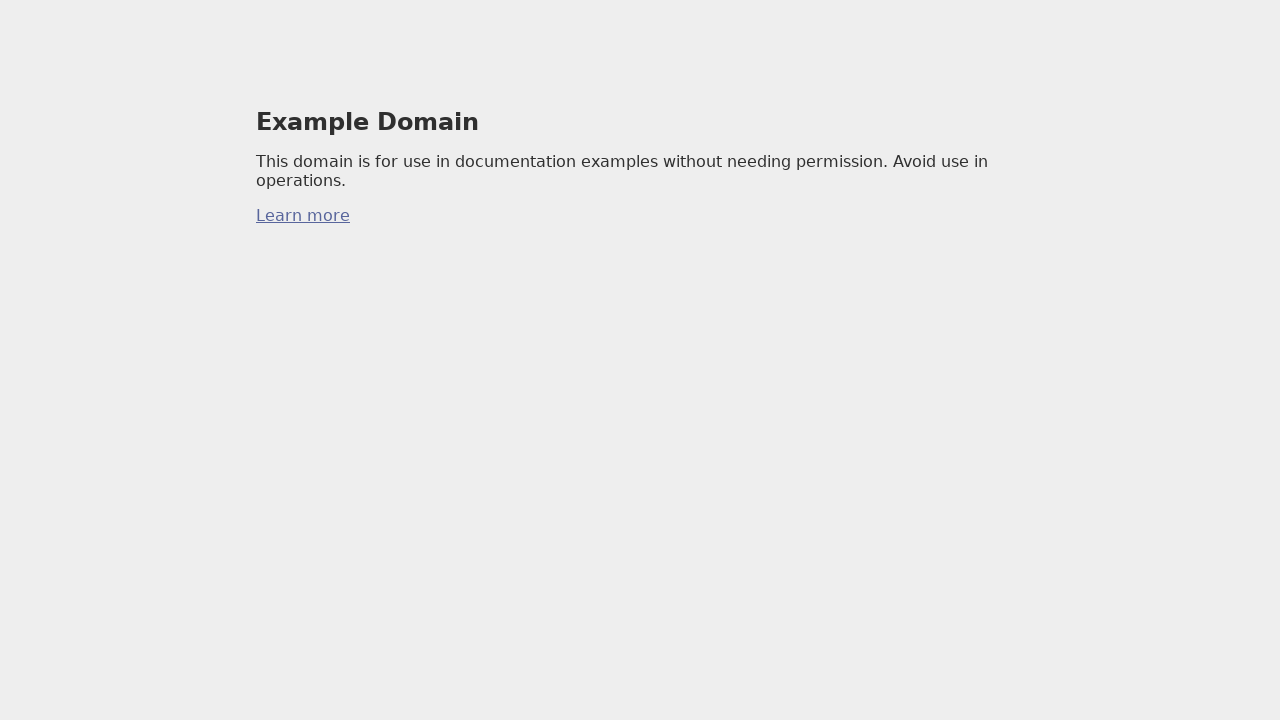

Selected random link at index 0 out of 1 links
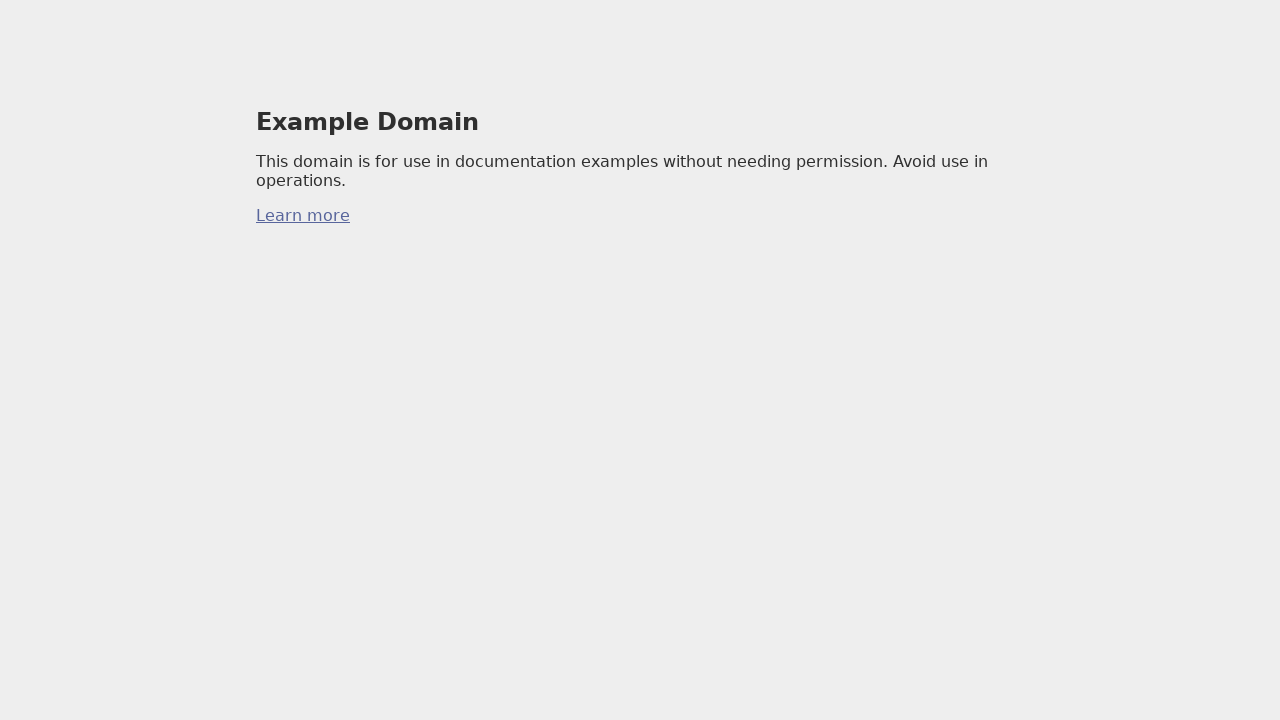

Clicked on the randomly selected link at (303, 216) on a >> nth=0
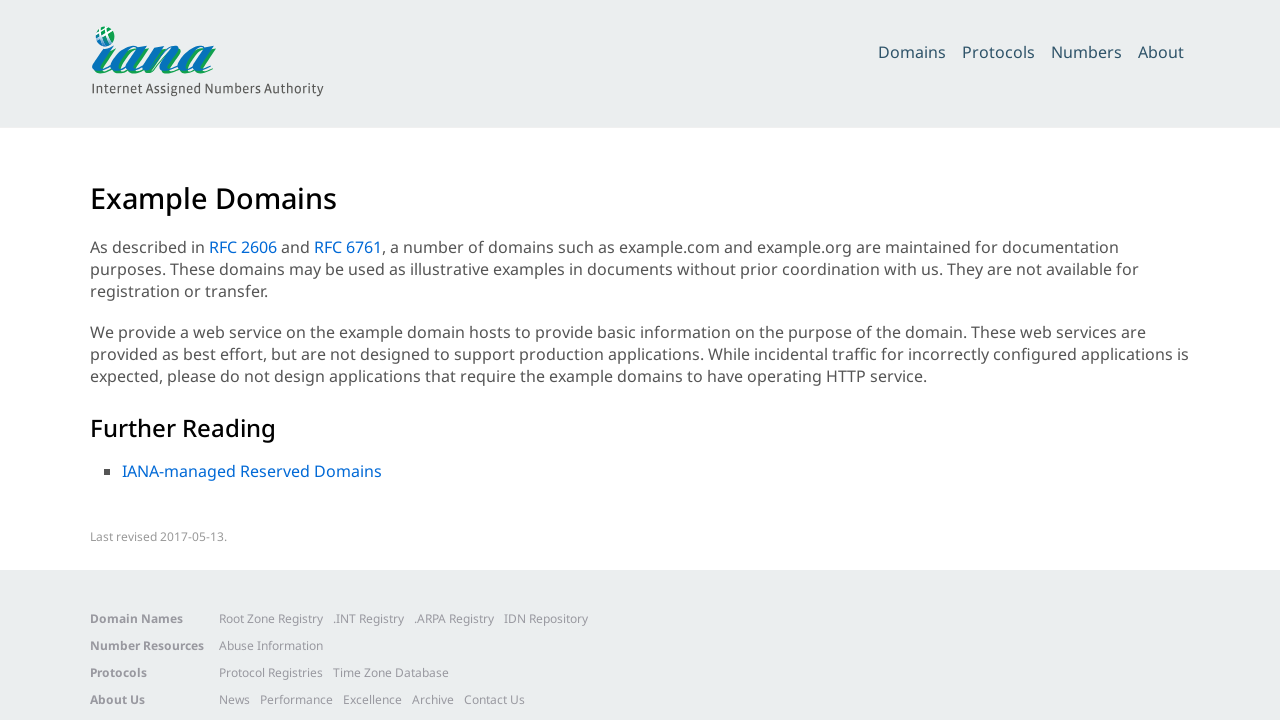

Waited for page to reach networkidle state
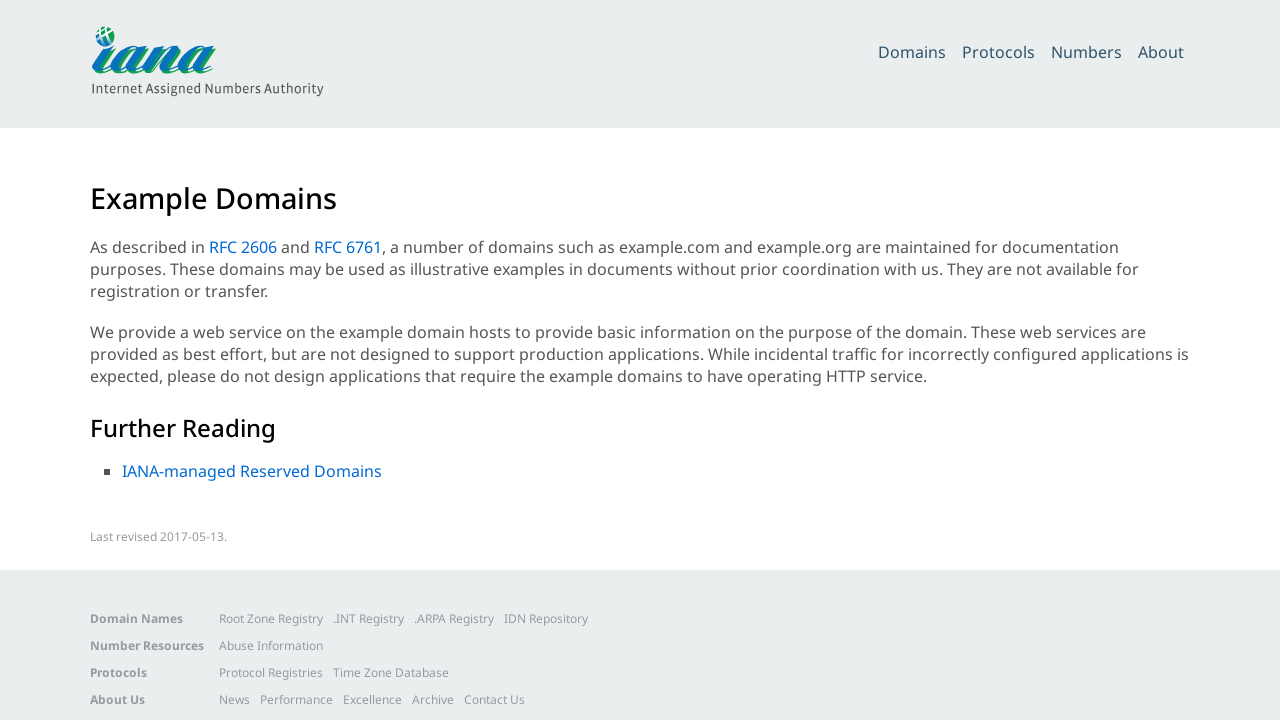

Verified that a paragraph element exists on the new page
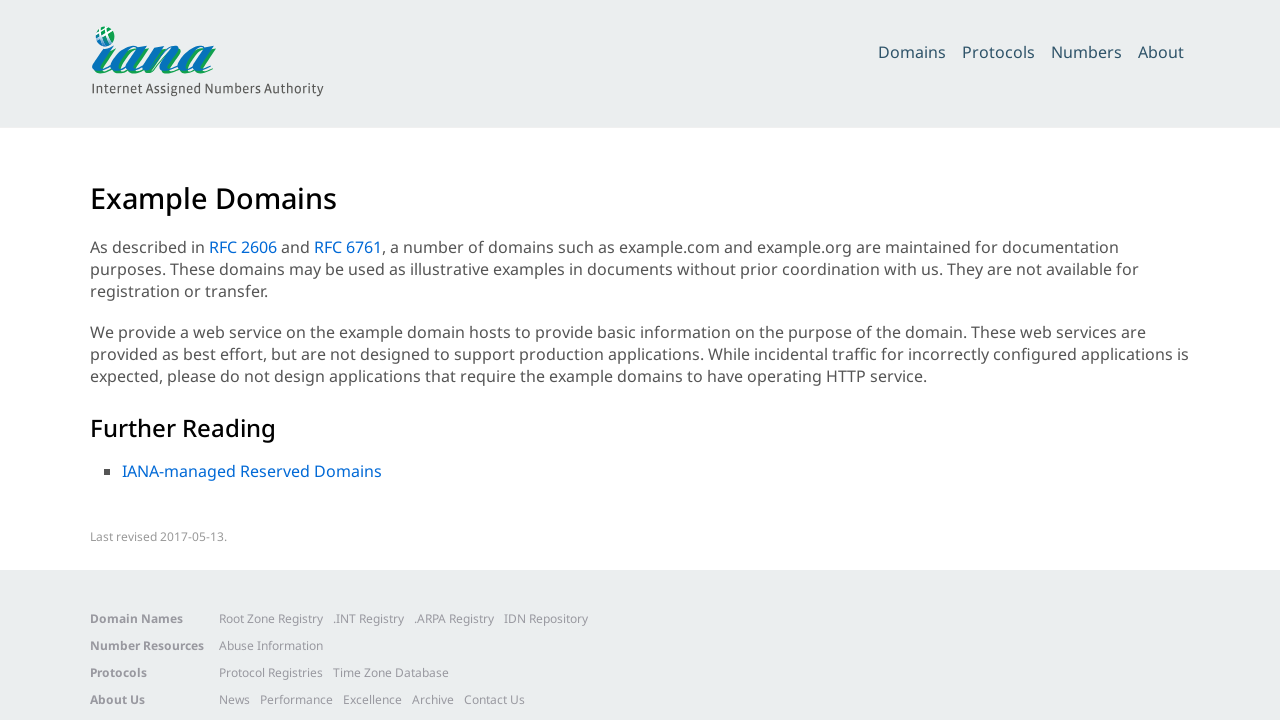

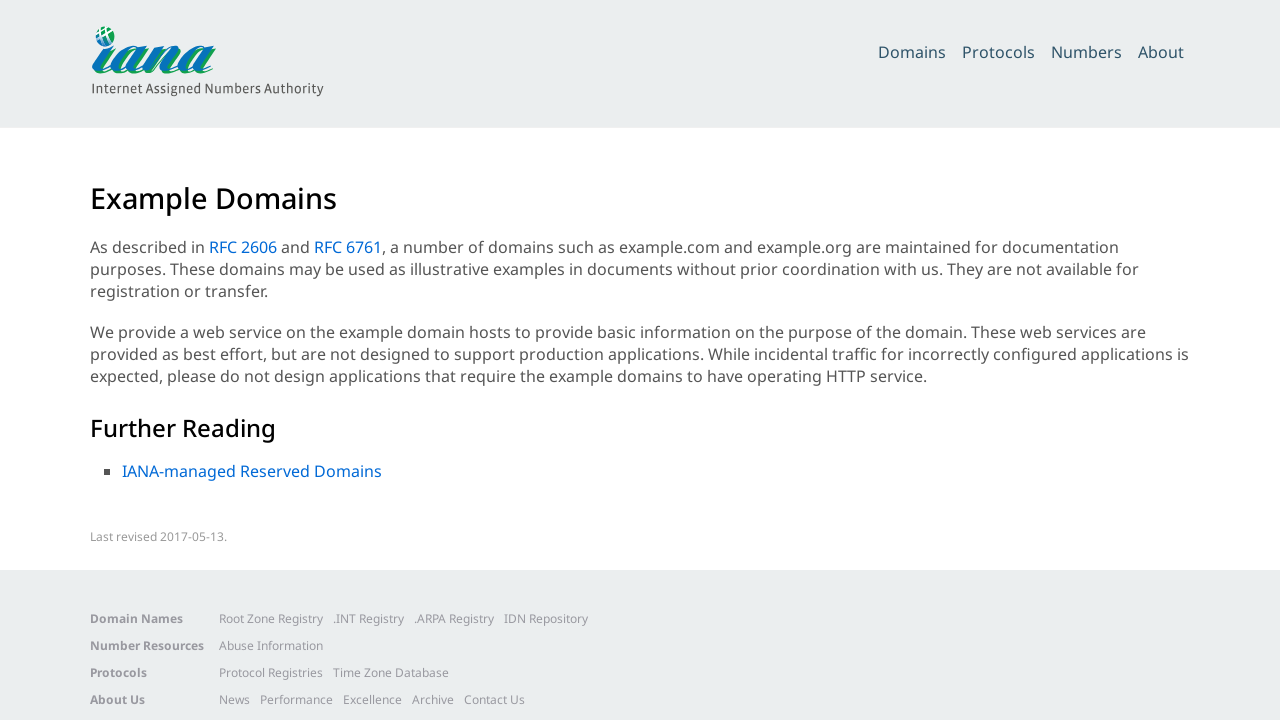